Tests the large modal dialog by clicking the show button, waiting for the modal to appear, and verifying the modal header and body text contain the expected Lorem Ipsum content.

Starting URL: https://demoqa.com/modal-dialogs

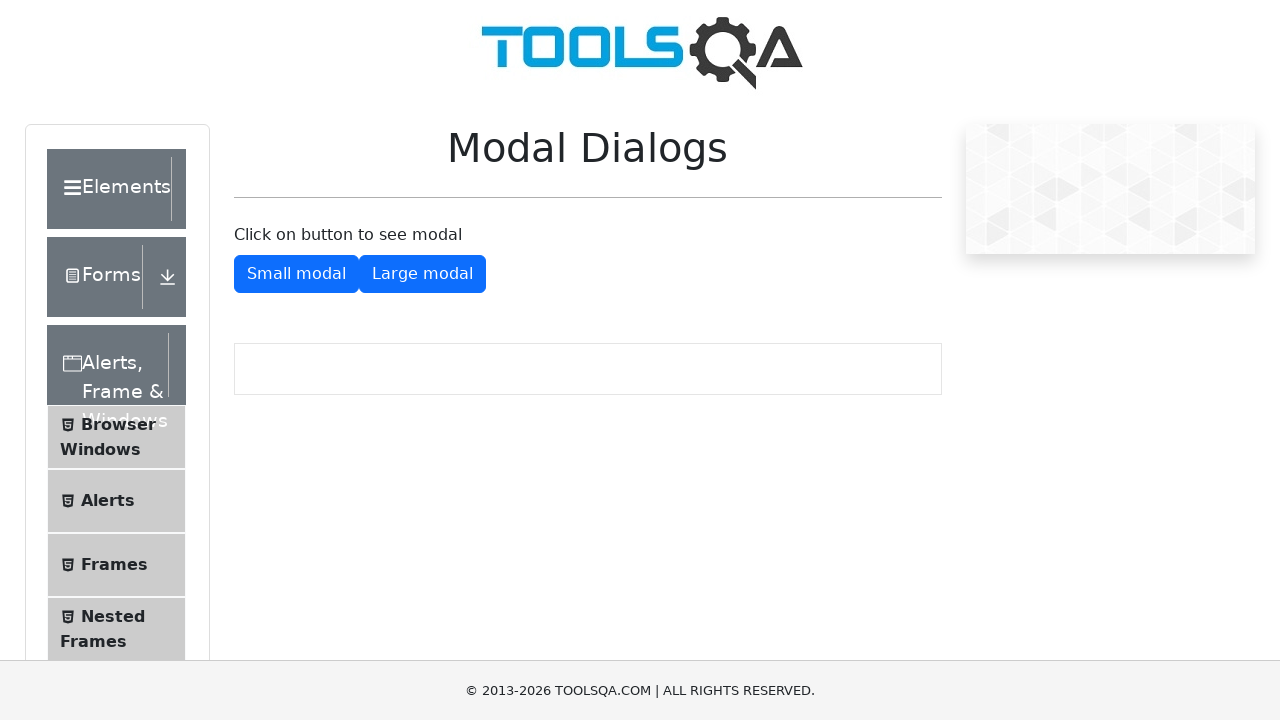

Clicked show large modal button at (422, 274) on #showLargeModal
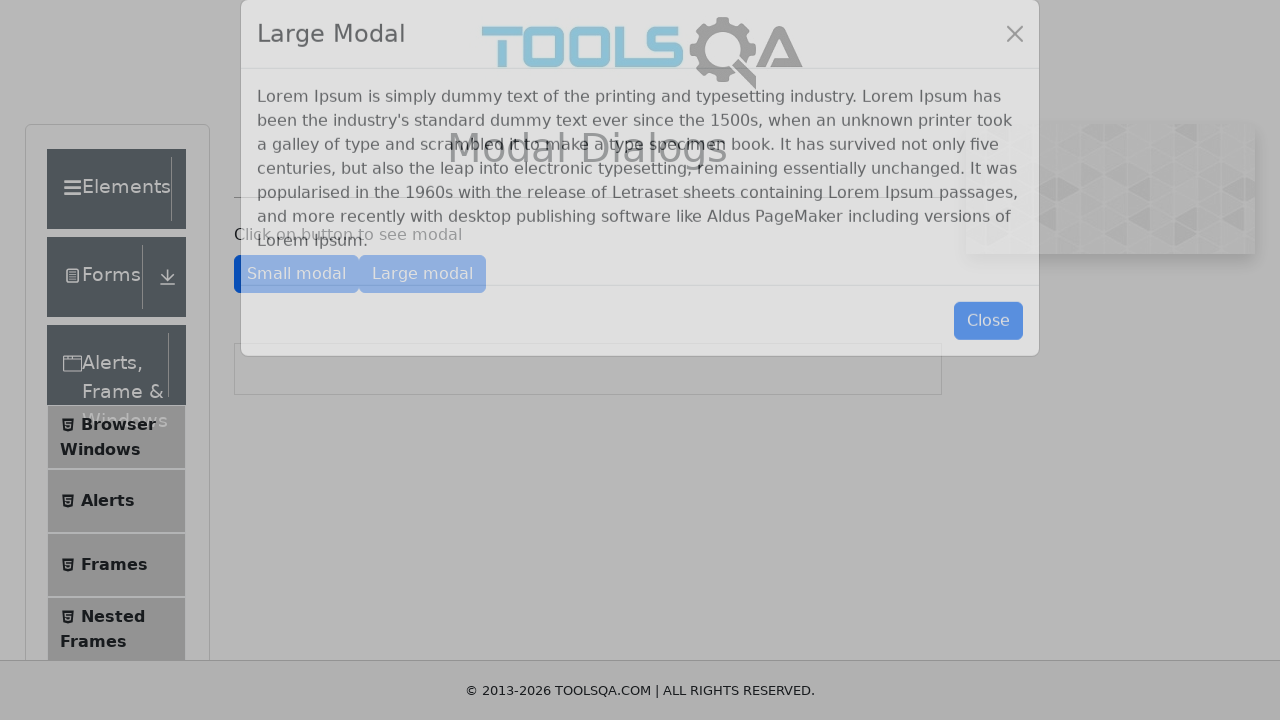

Large modal dialog appeared
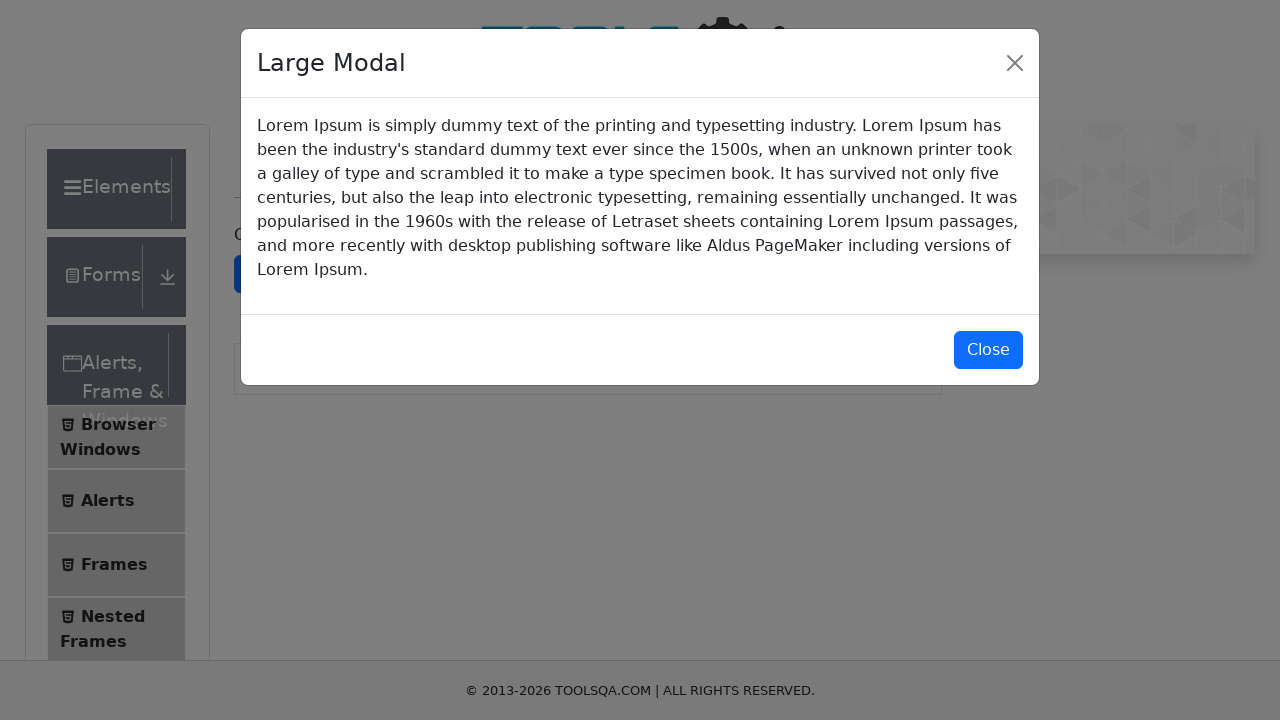

Verified modal header text is 'Large Modal'
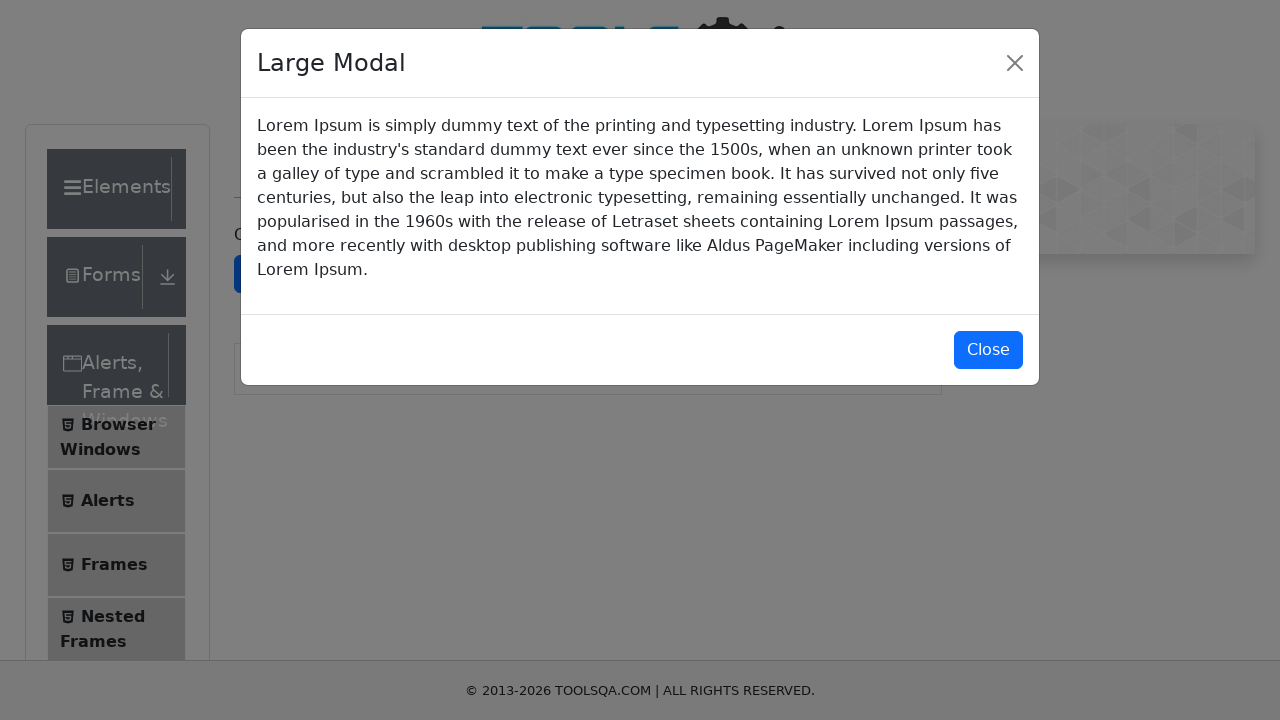

Verified modal body text contains expected Lorem Ipsum content
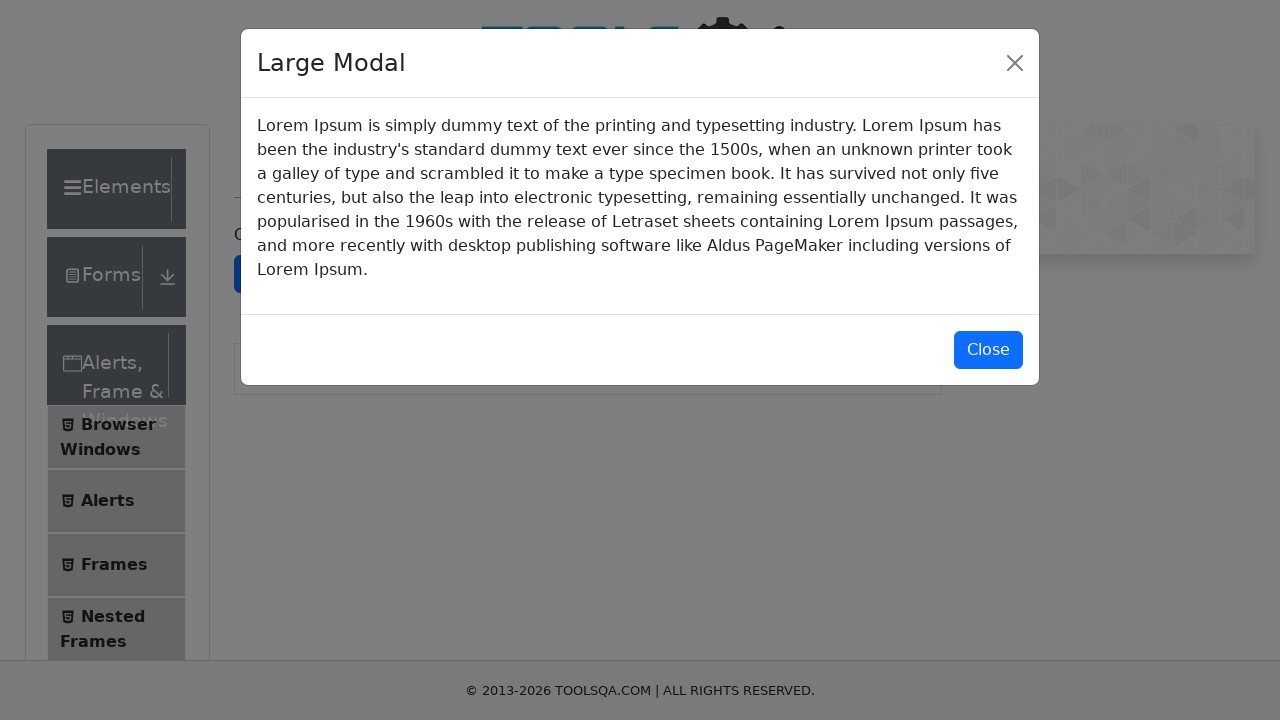

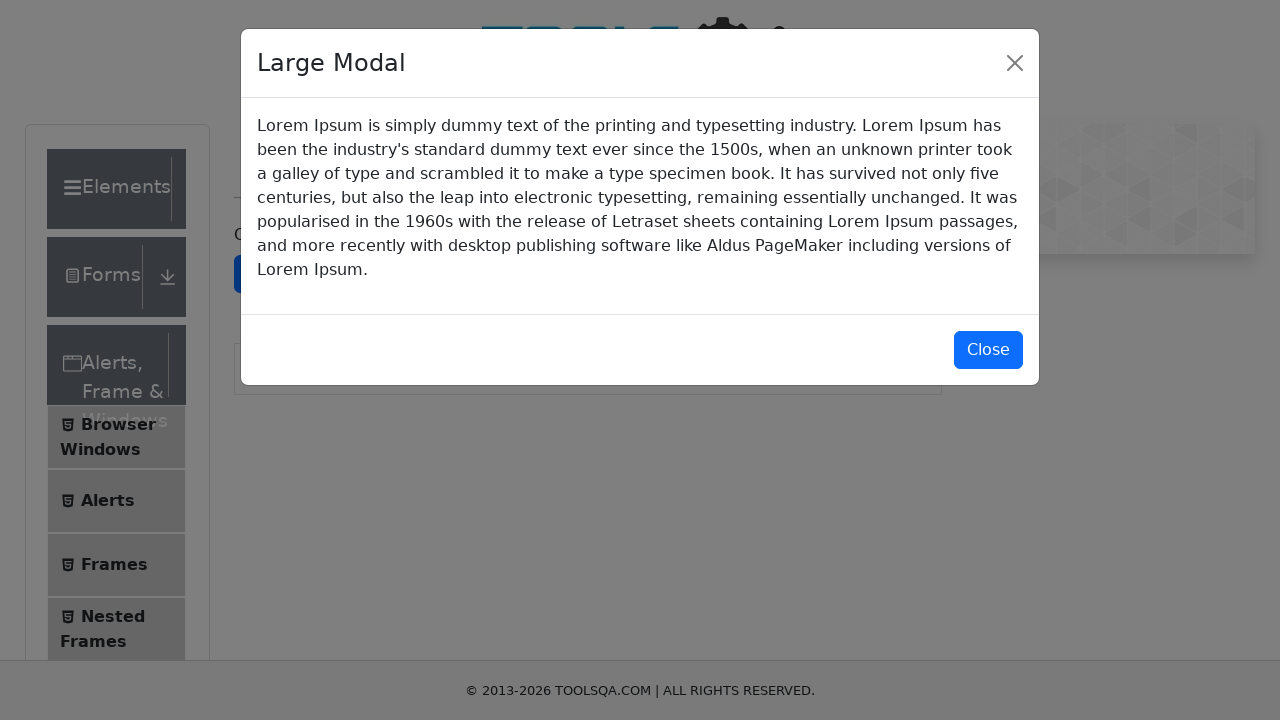